Tests browser prompt alert functionality by clicking to show a prompt, entering text into the prompt dialog, and accepting it.

Starting URL: https://demo.automationtesting.in/Alerts.html

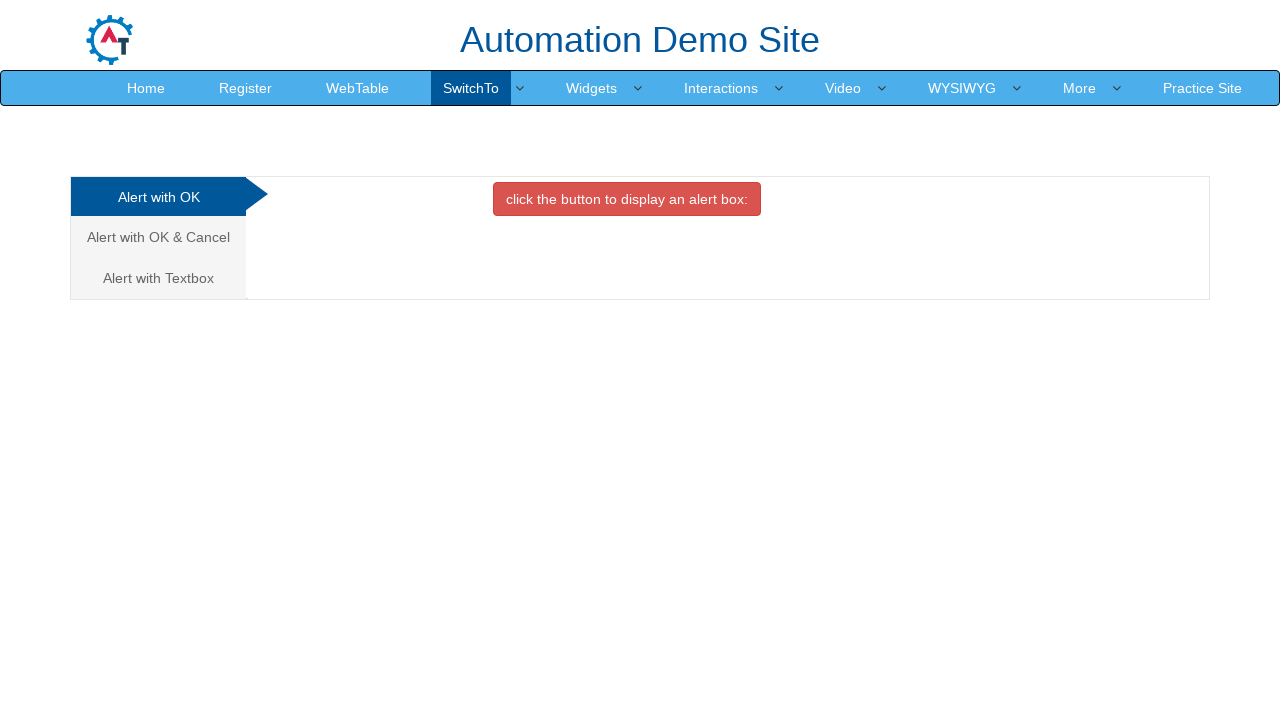

Clicked on the 'Alert with Text Box' tab (3rd tab) at (158, 278) on xpath=/html/body/div[1]/div/div/div/div[1]/ul/li[3]/a
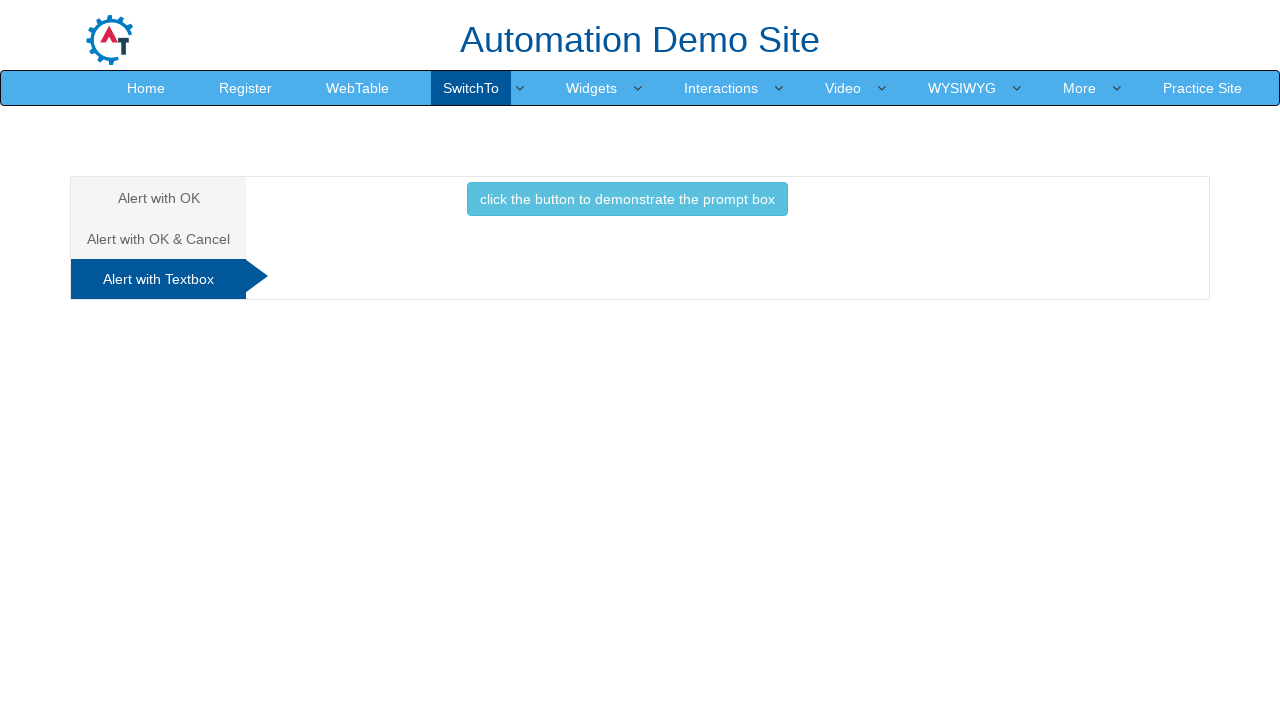

Set up dialog handler to accept prompt with text 'reena'
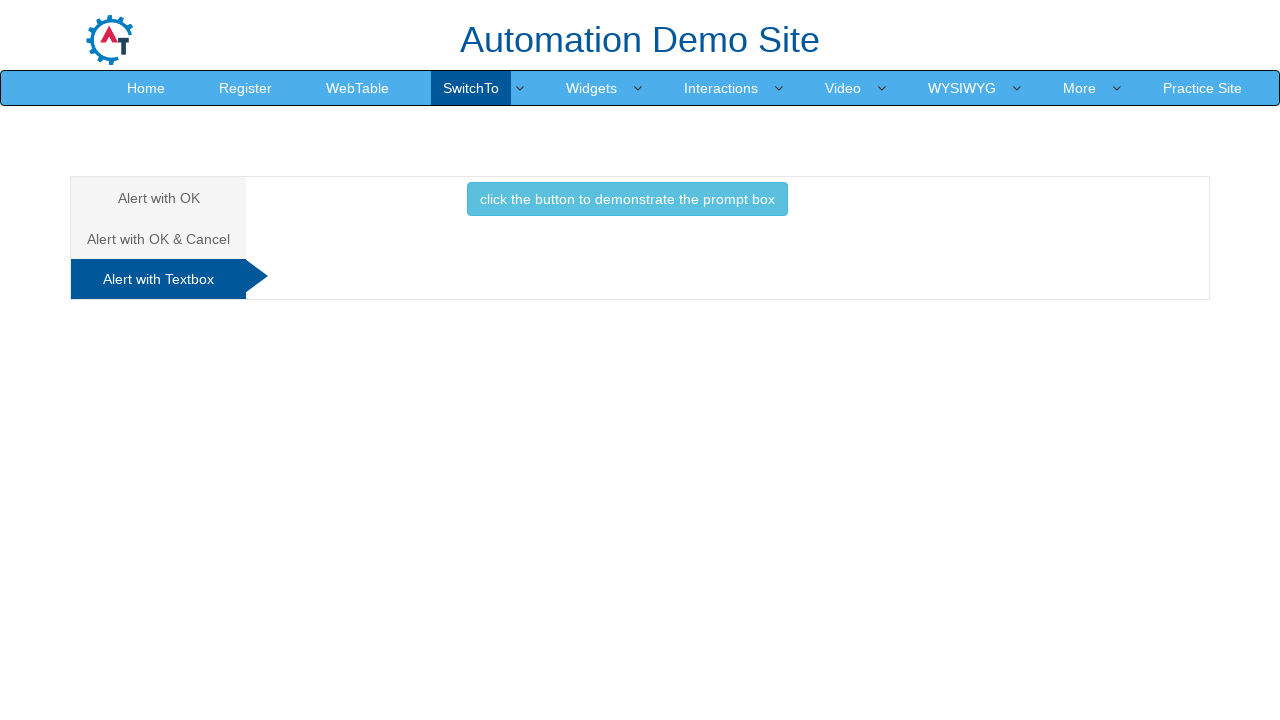

Clicked button to trigger the prompt alert at (627, 199) on button[onclick='promptbox()']
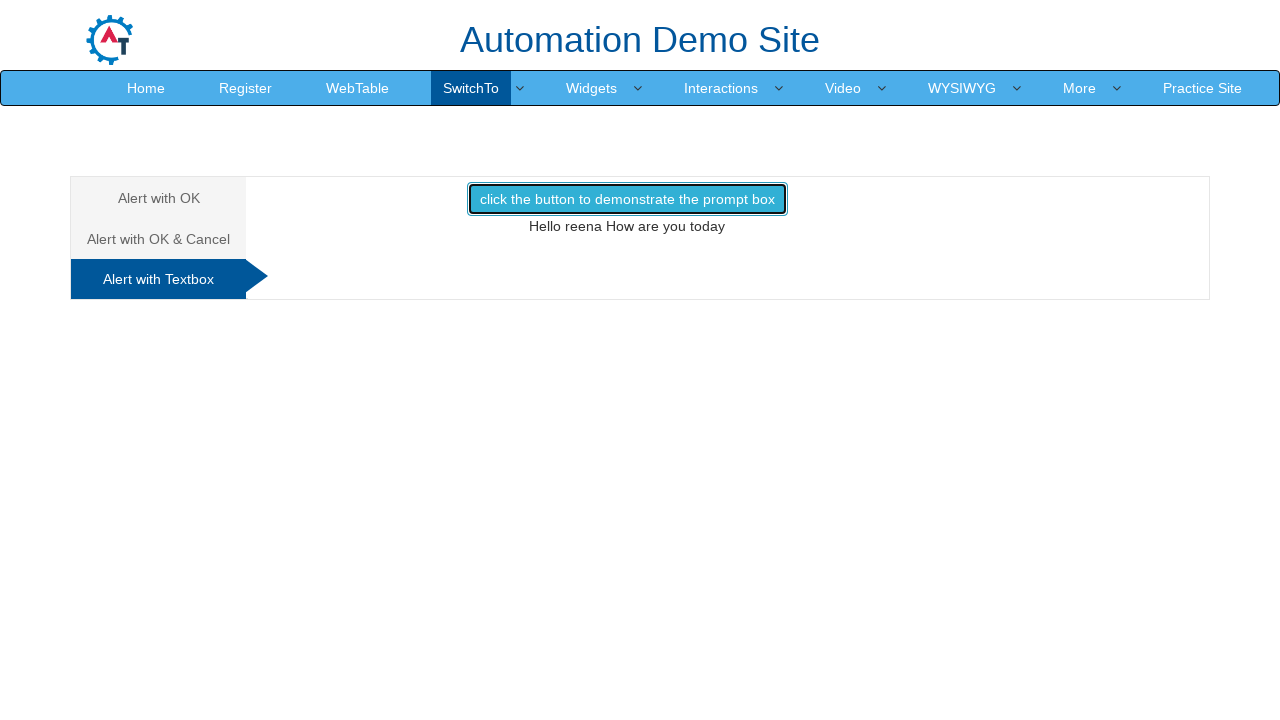

Waited for the prompt dialog to be handled and accepted
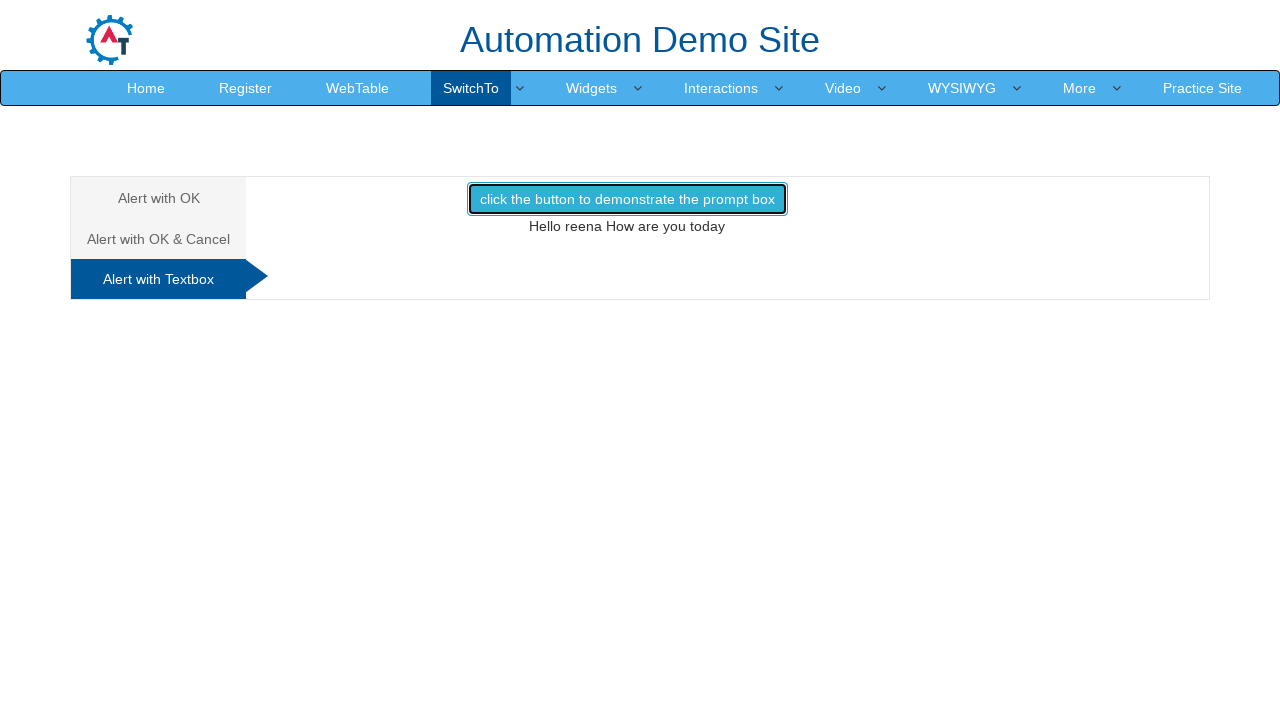

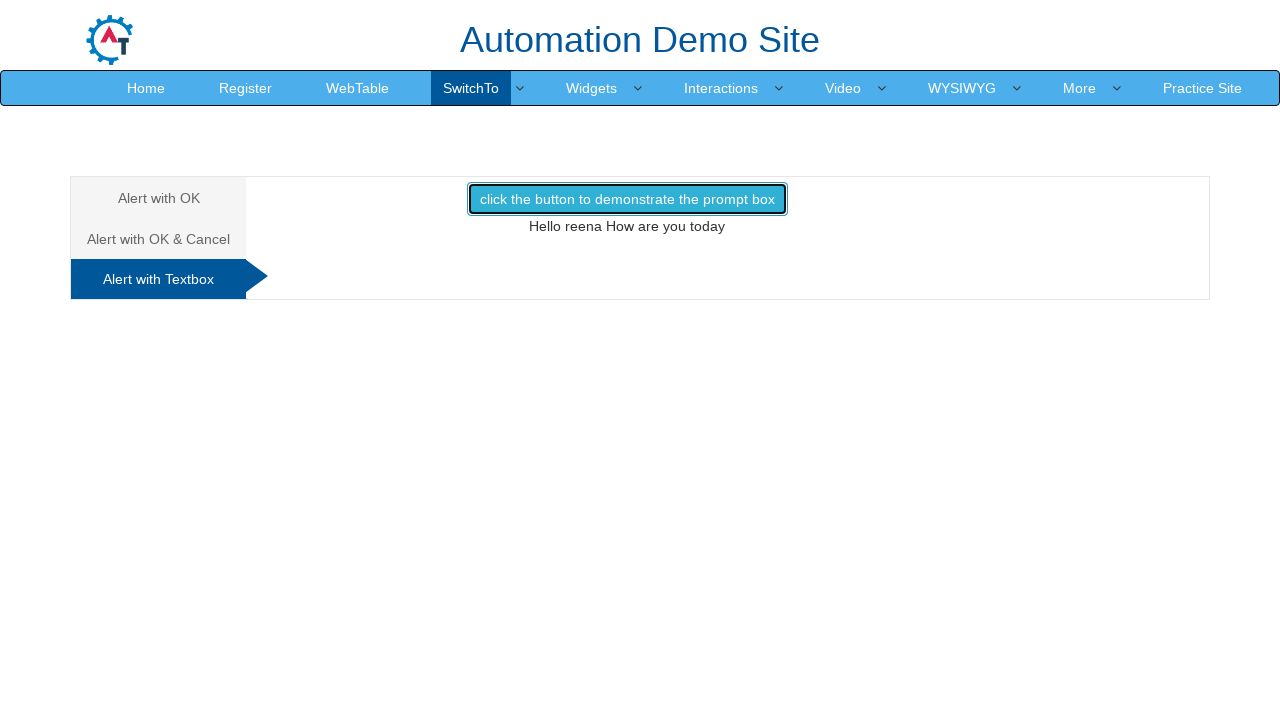